Tests link navigation by calculating a number, clicking a link with that text, then filling out a form on the new page

Starting URL: http://suninjuly.github.io/find_link_text

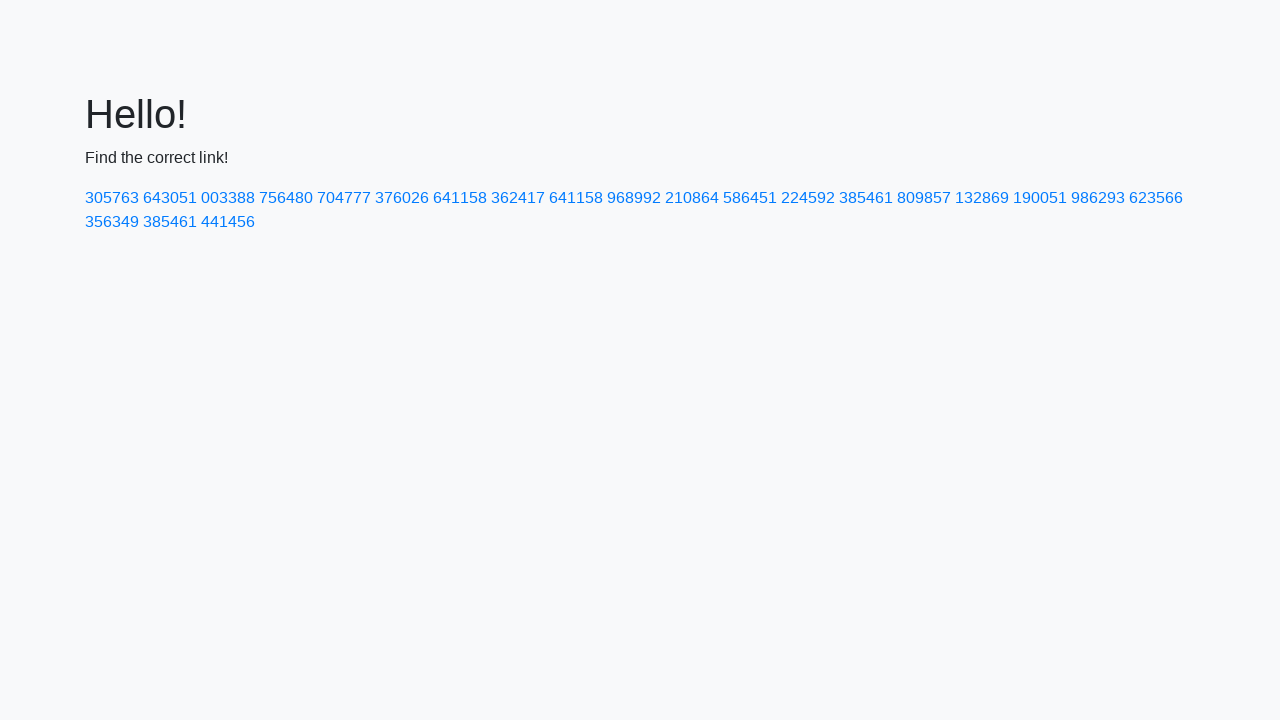

Clicked link with calculated text '224592' at (808, 198) on text=224592
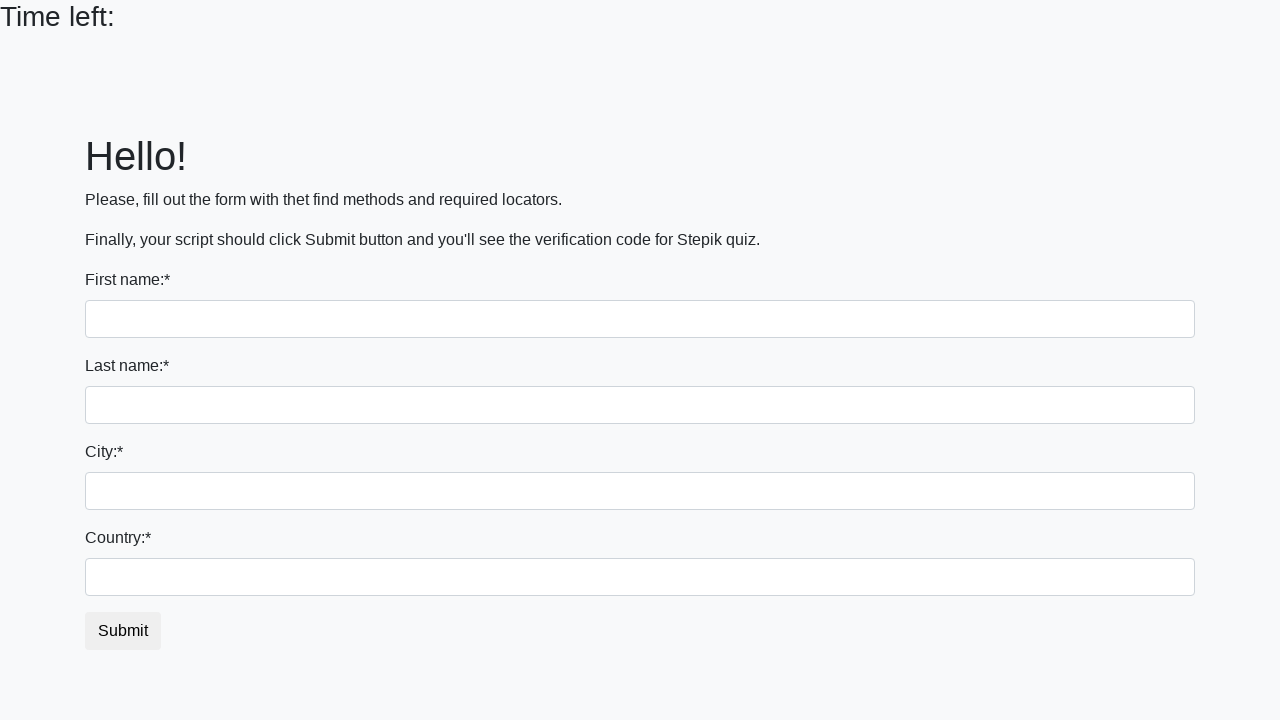

Filled first name field with 'Ivan' on input
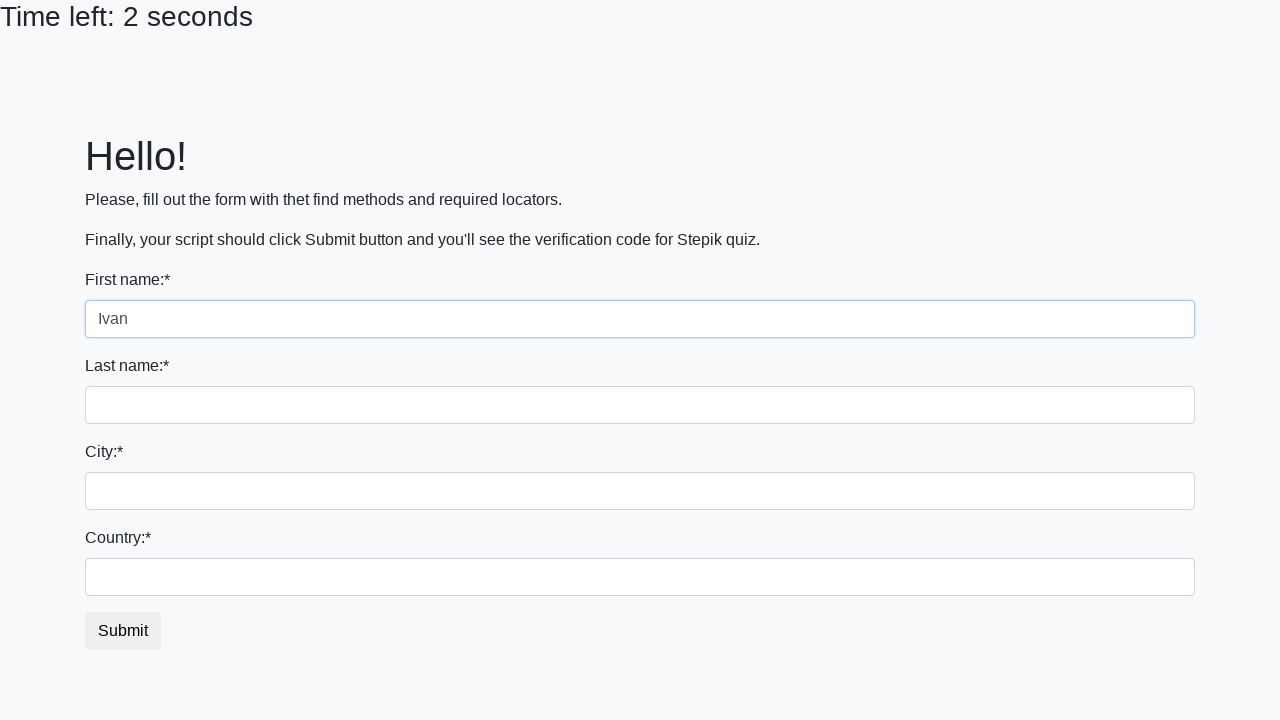

Filled last name field with 'Petrov' on input[name='last_name']
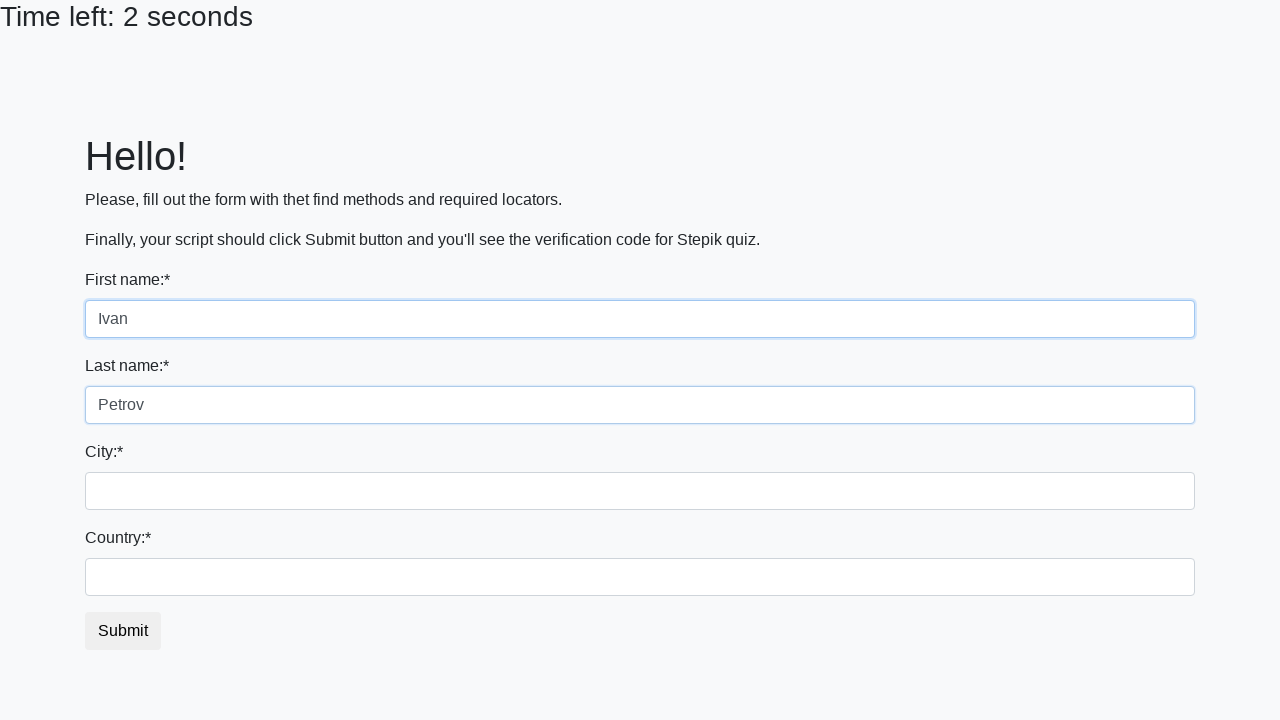

Filled city field with 'Smolensk' on .form-control.city
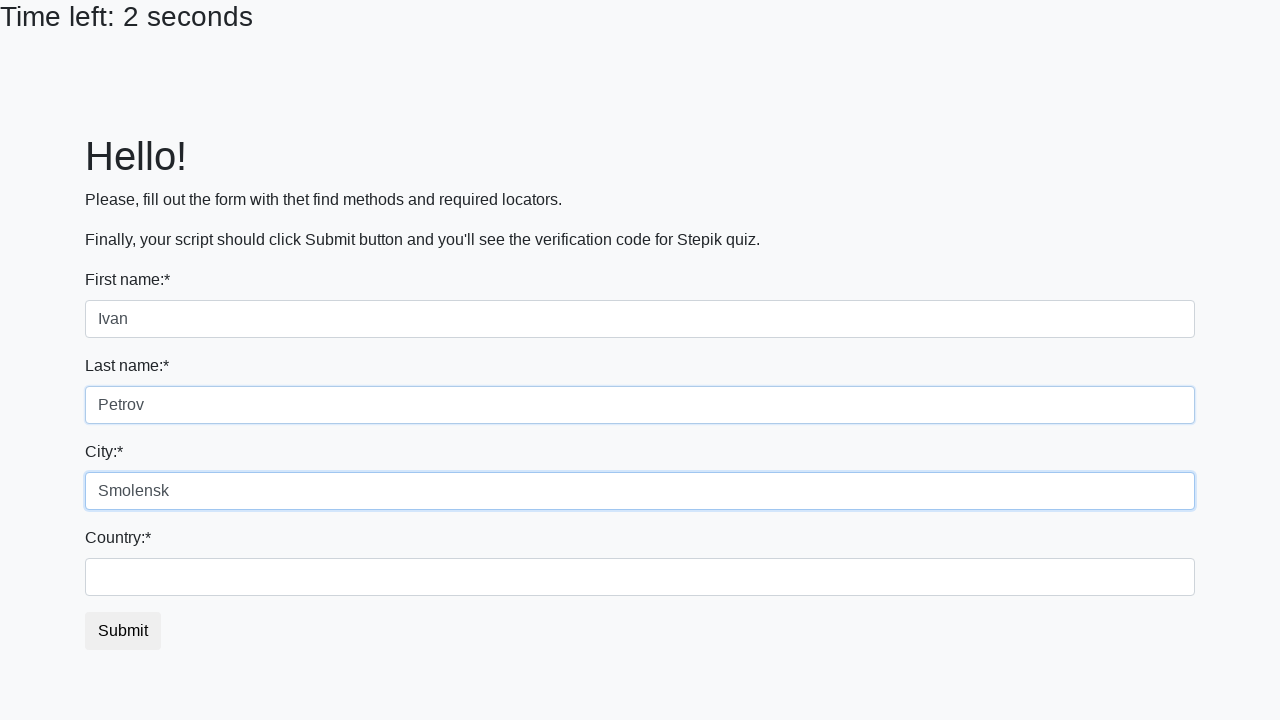

Filled country field with 'Russia' on #country
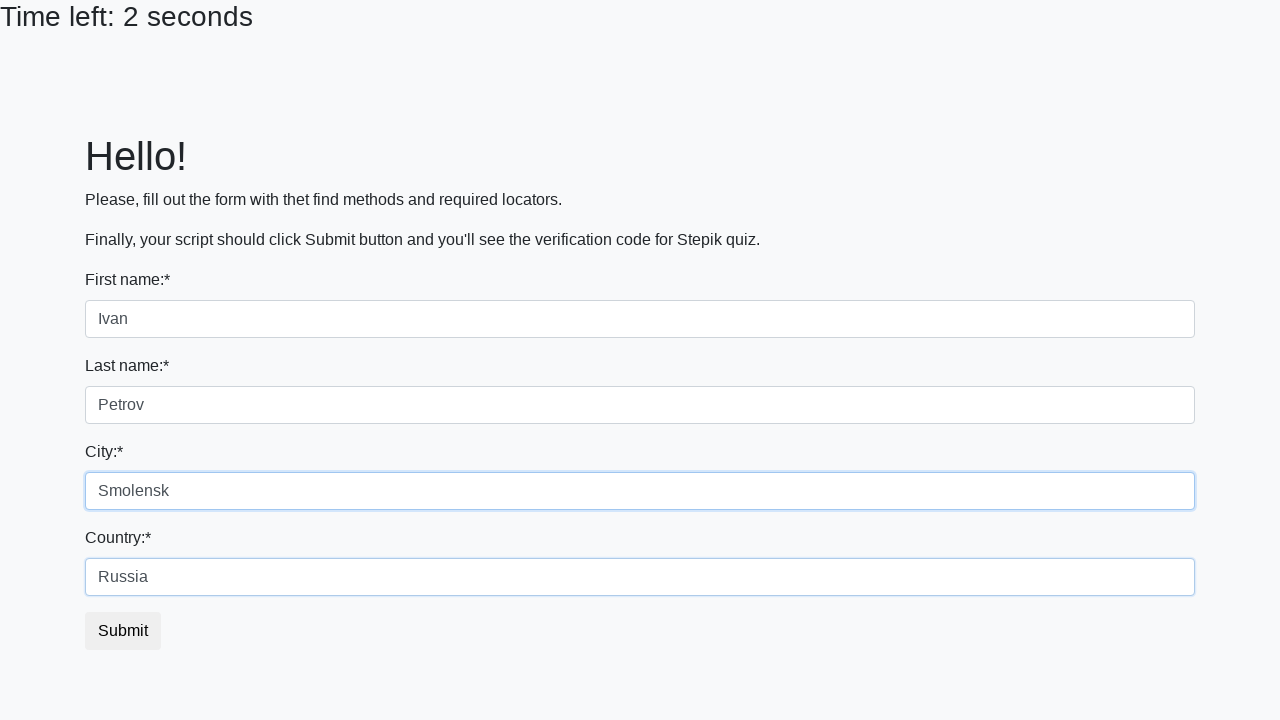

Clicked submit button to complete form at (123, 631) on button.btn
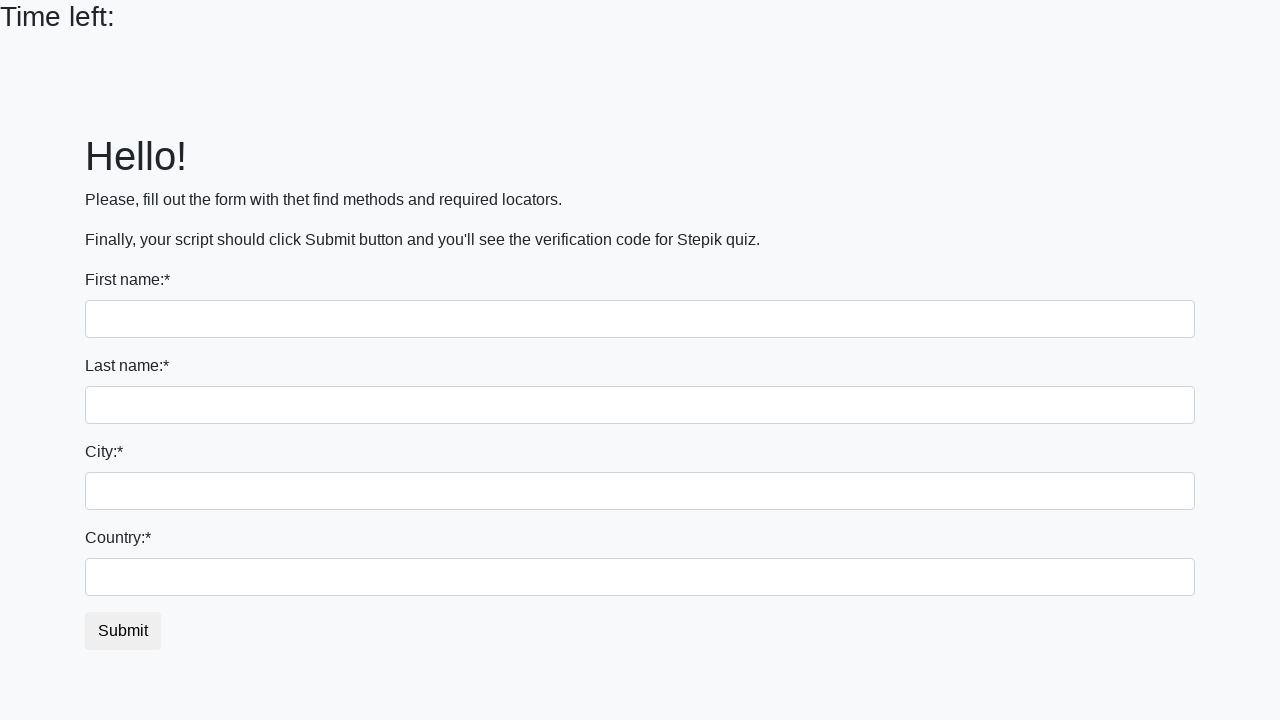

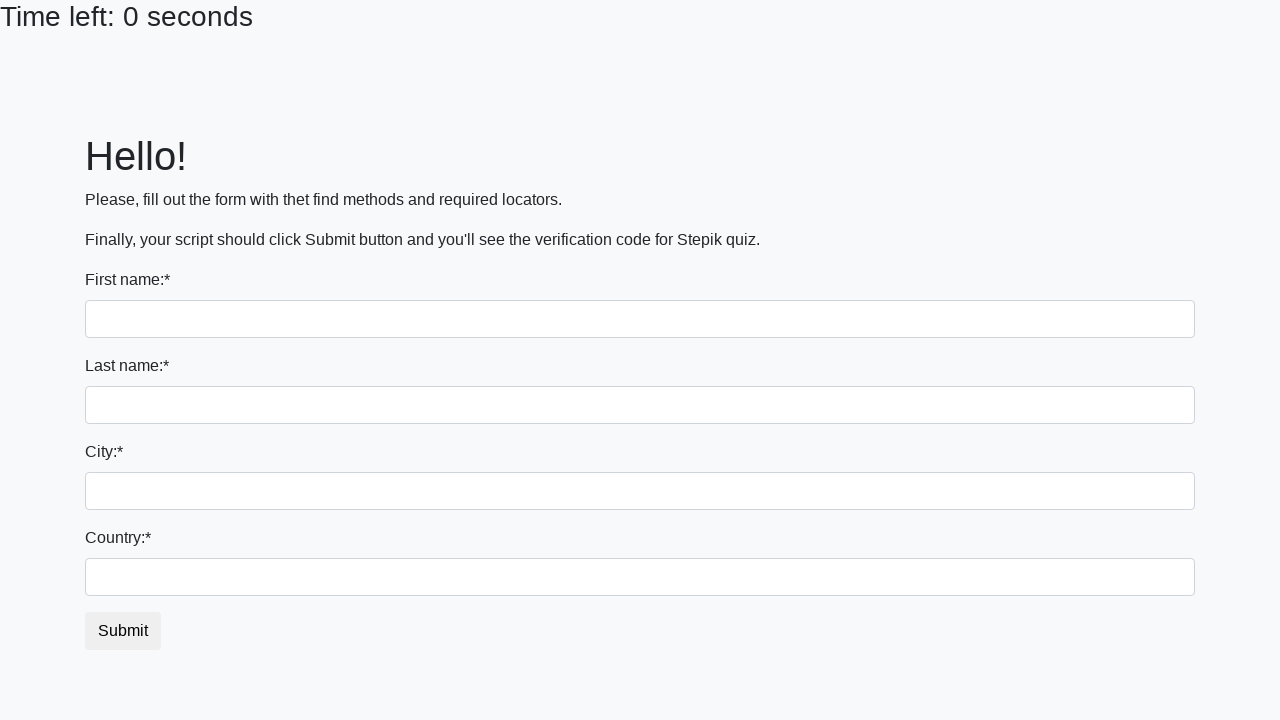